Tests opening a new window, switching to it, clicking a menu item, then switching back to the original window.

Starting URL: https://codenboxautomationlab.com/practice/

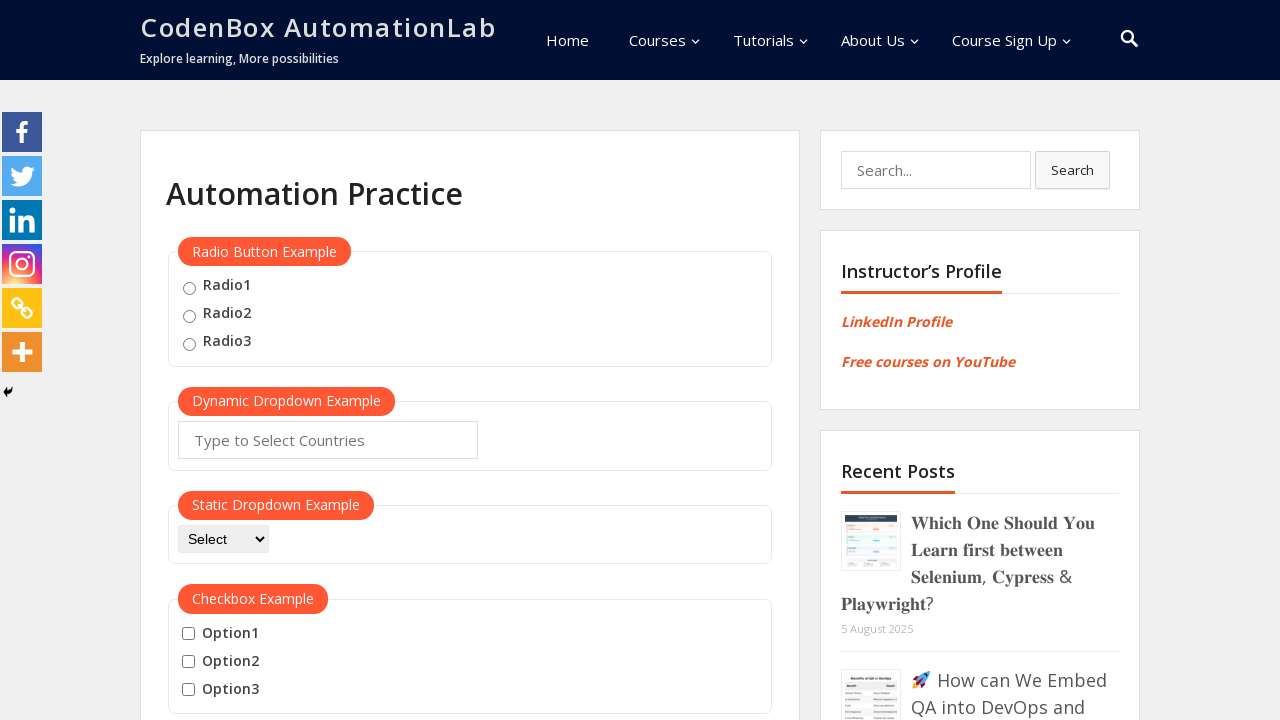

Clicked button to open new window at (237, 360) on #openwindow
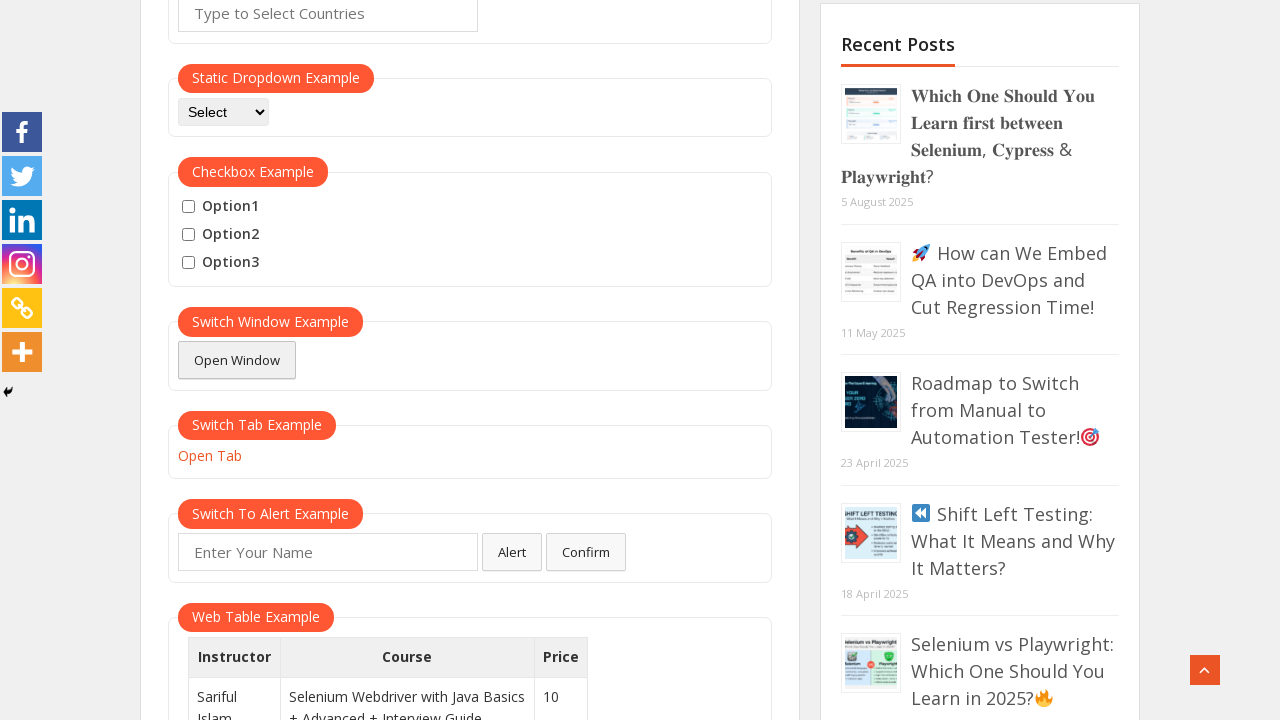

New window opened and captured
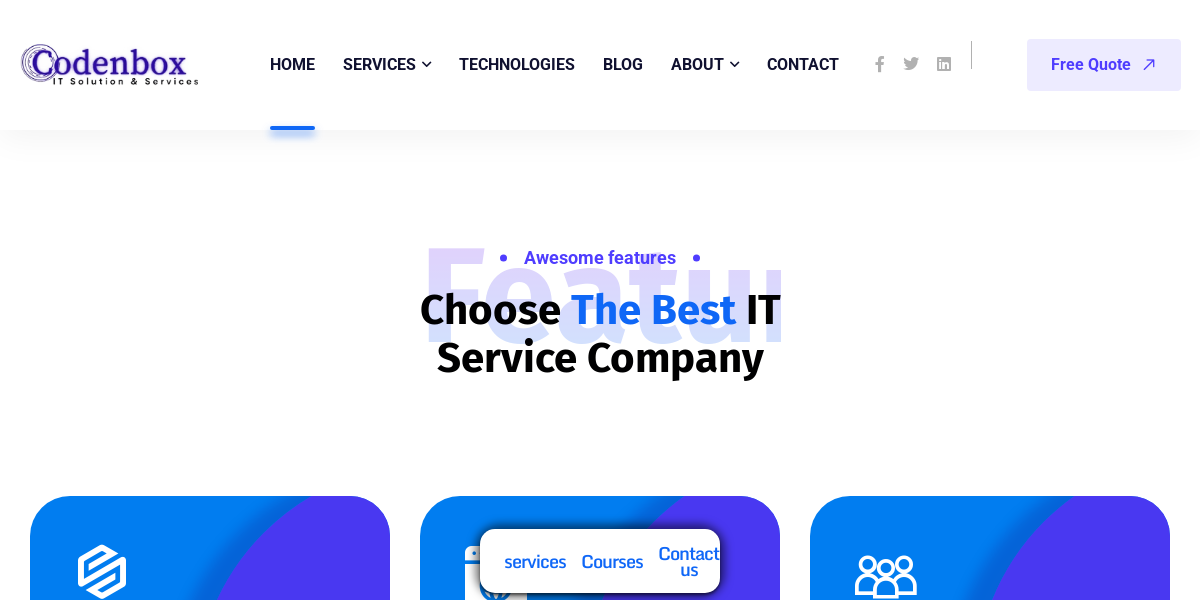

New window page loaded completely
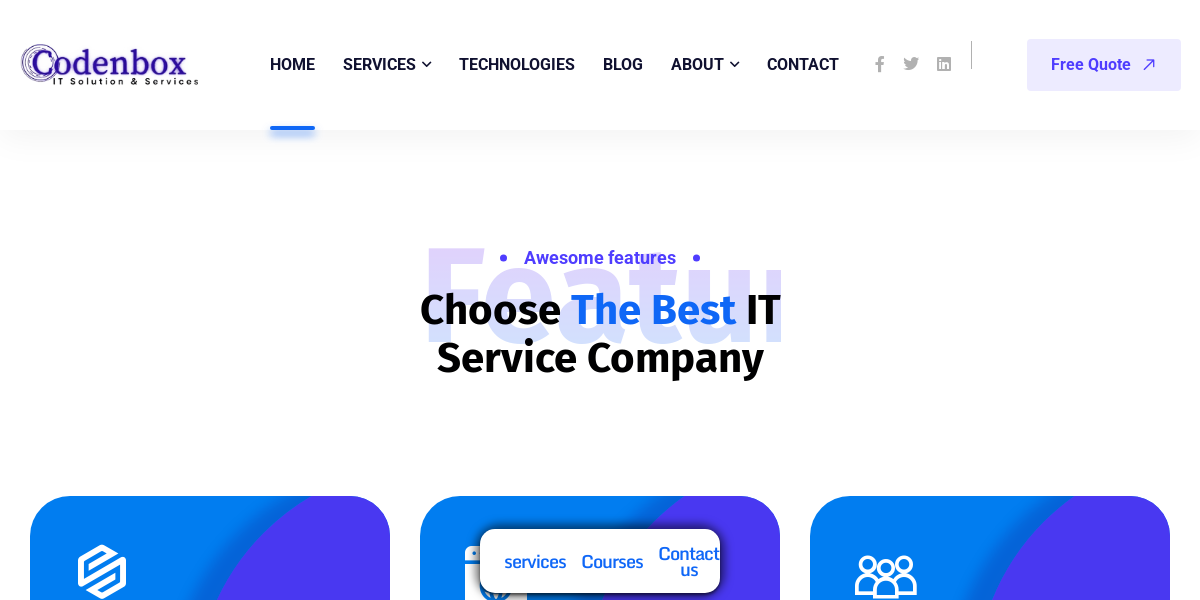

Clicked menu item in new window at (292, 64) on xpath=//*[@id='menu-item-9660']/a/span[1]
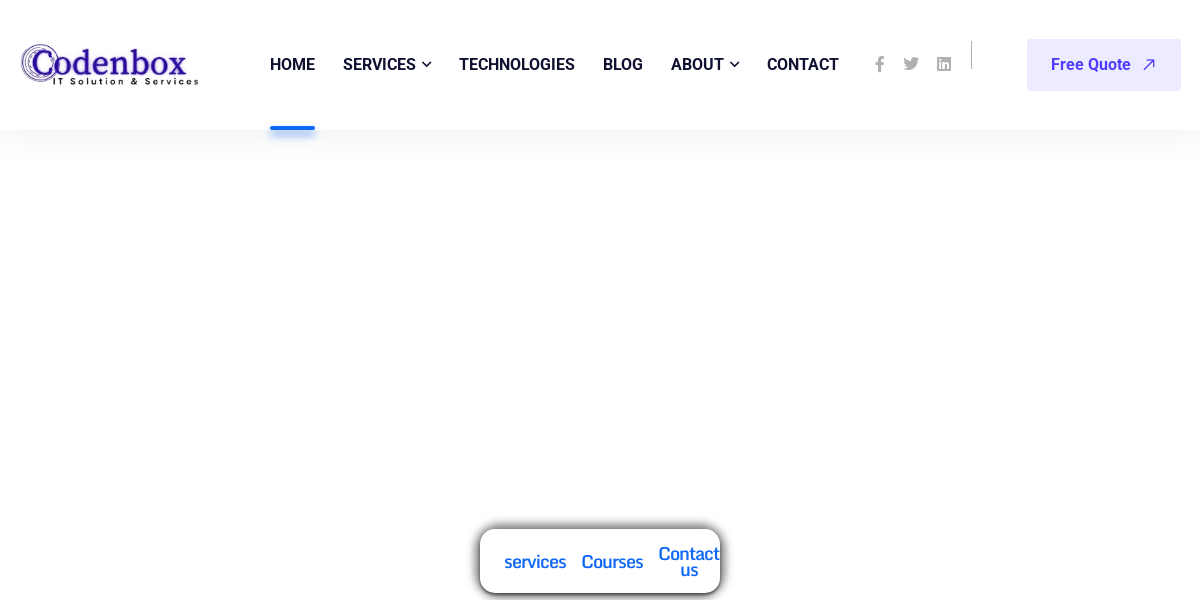

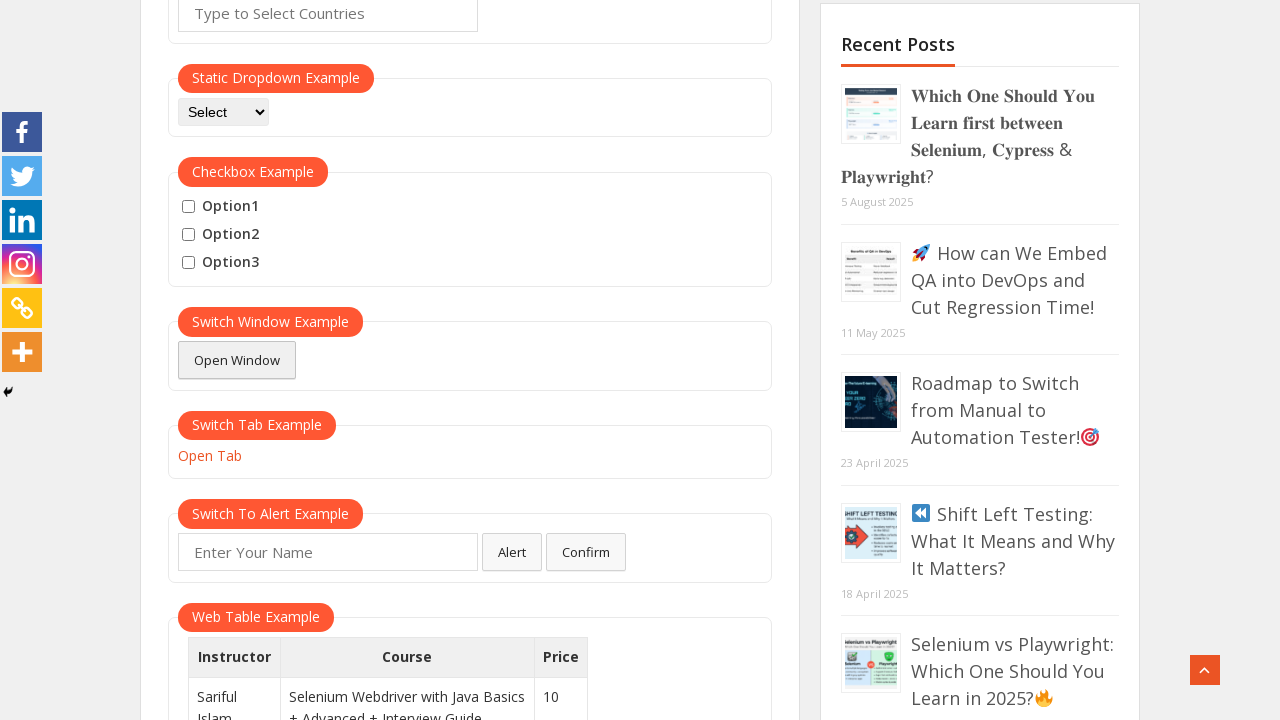